Tests JavaScript alert handling by clicking a button that triggers a JS alert and then accepting the alert dialog

Starting URL: https://the-internet.herokuapp.com/javascript_alerts

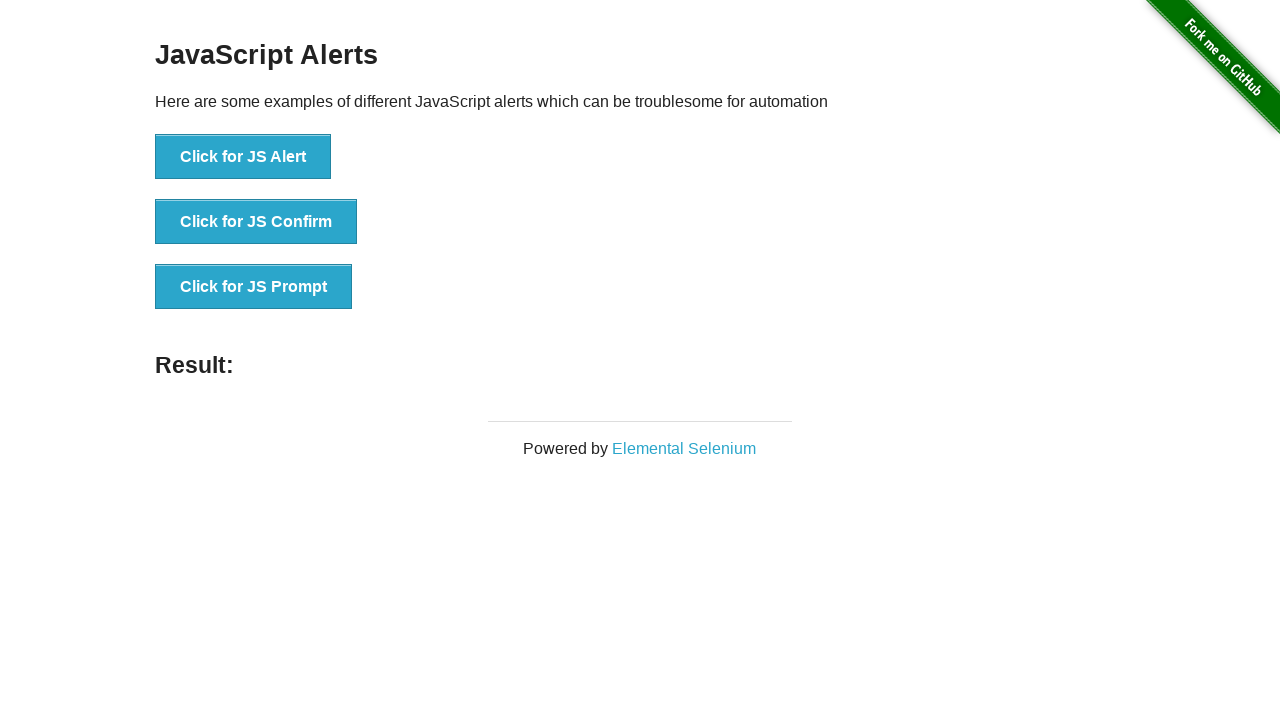

Clicked button to trigger JS alert at (243, 157) on xpath=//button[text()='Click for JS Alert']
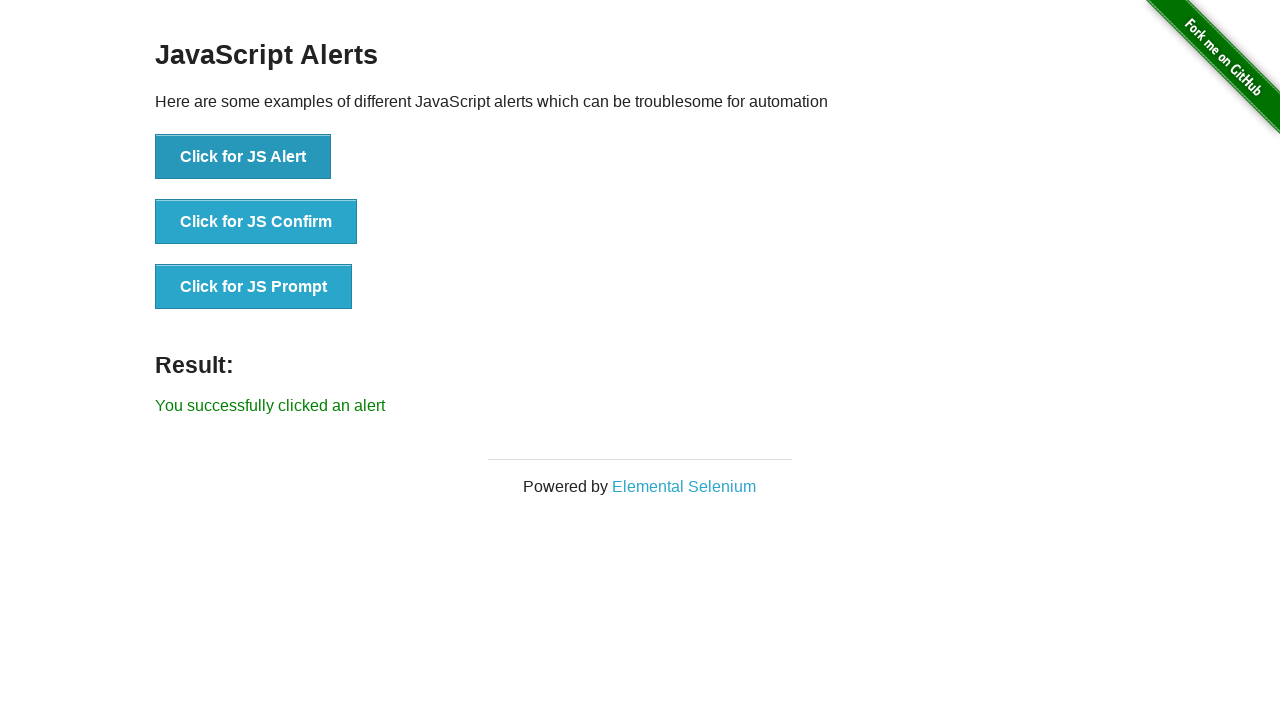

Set up dialog listener to accept alerts
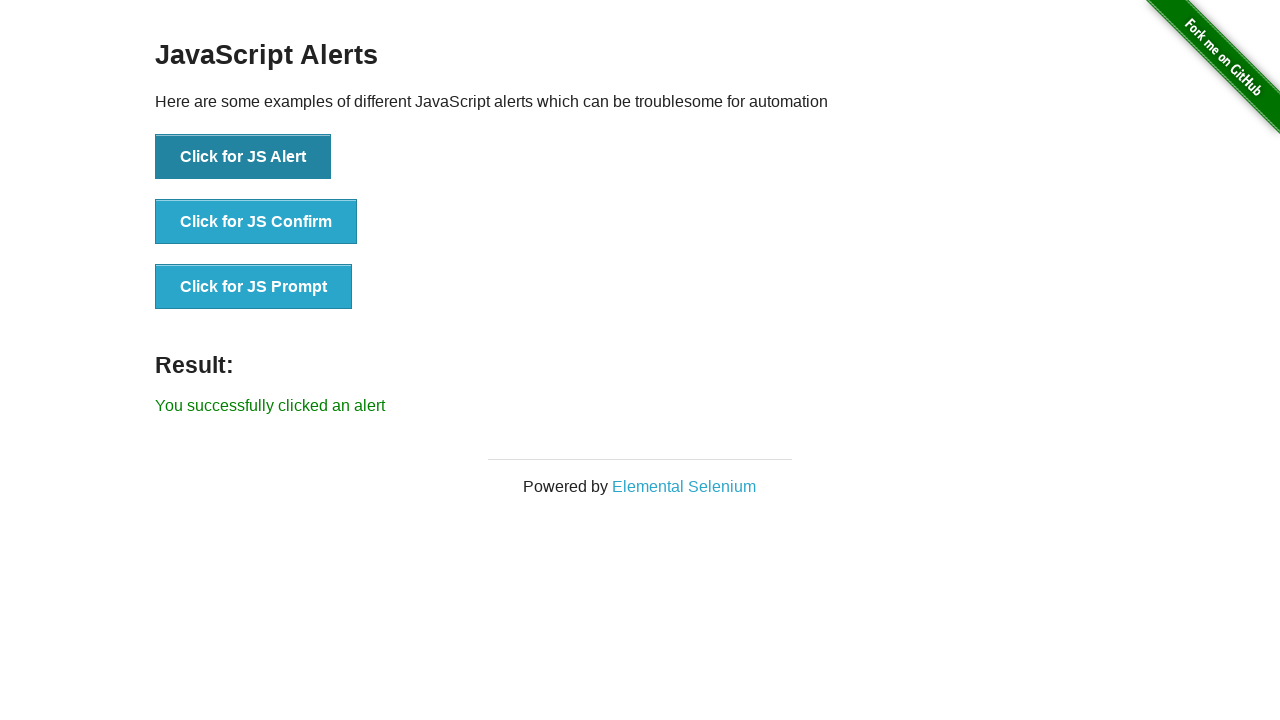

Waited for result message confirming alert was accepted
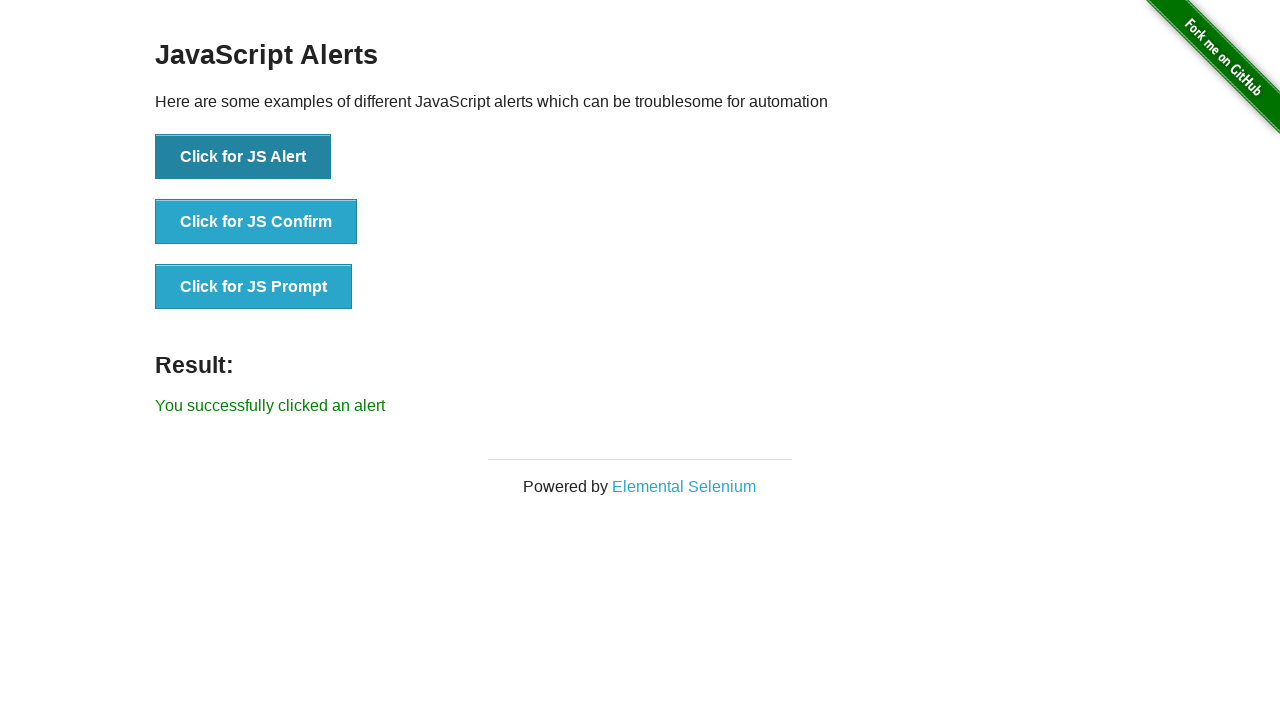

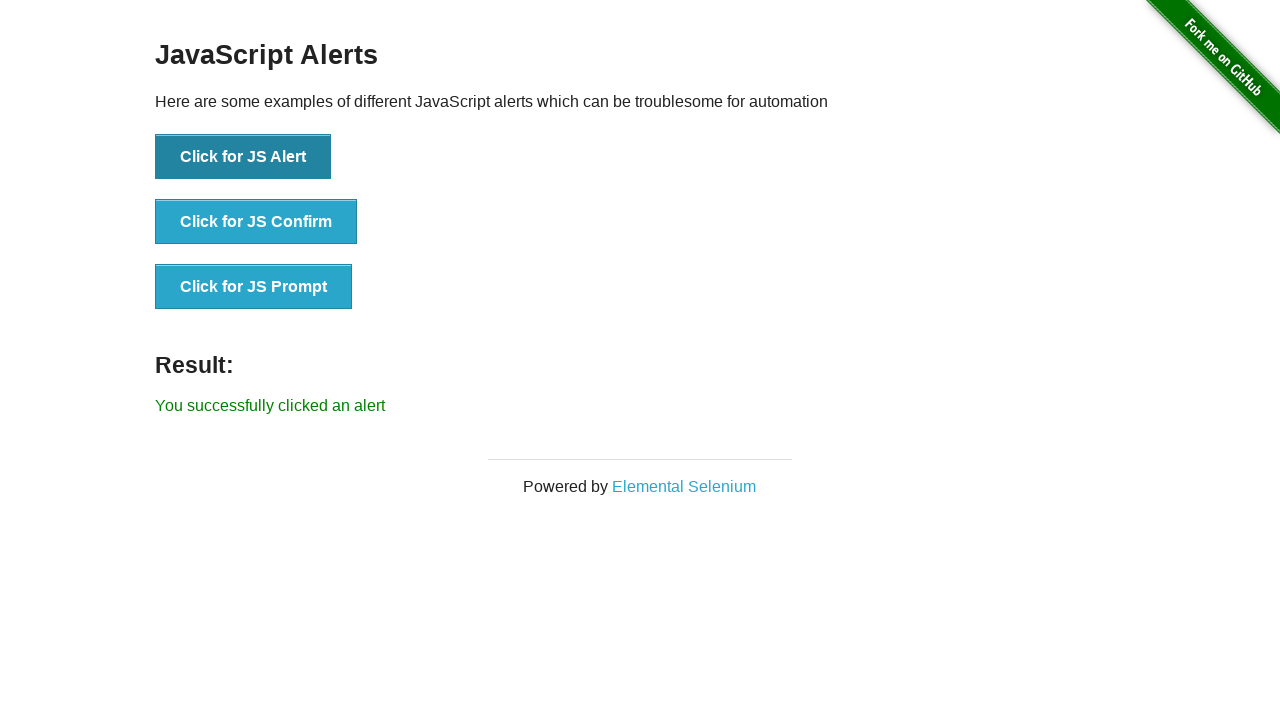